Tests marking individual items as complete by checking the toggle for each item

Starting URL: https://demo.playwright.dev/todomvc

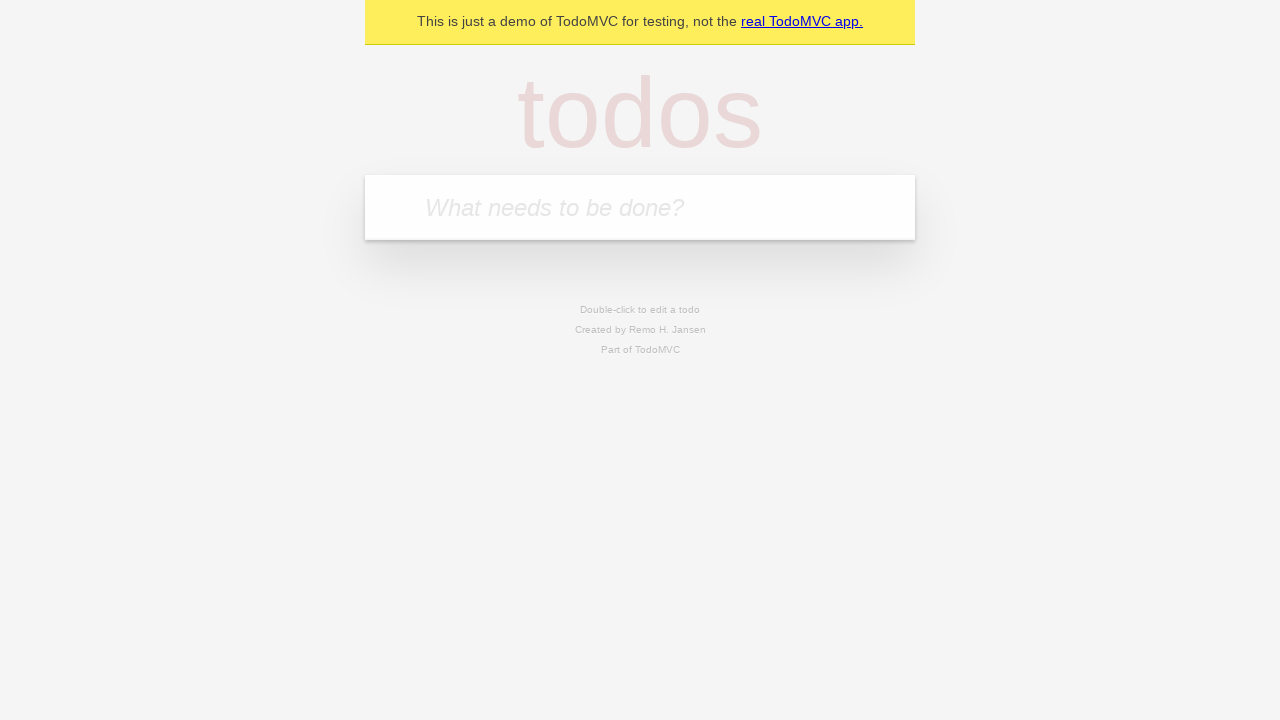

Filled new todo input with 'buy some cheese' on .new-todo
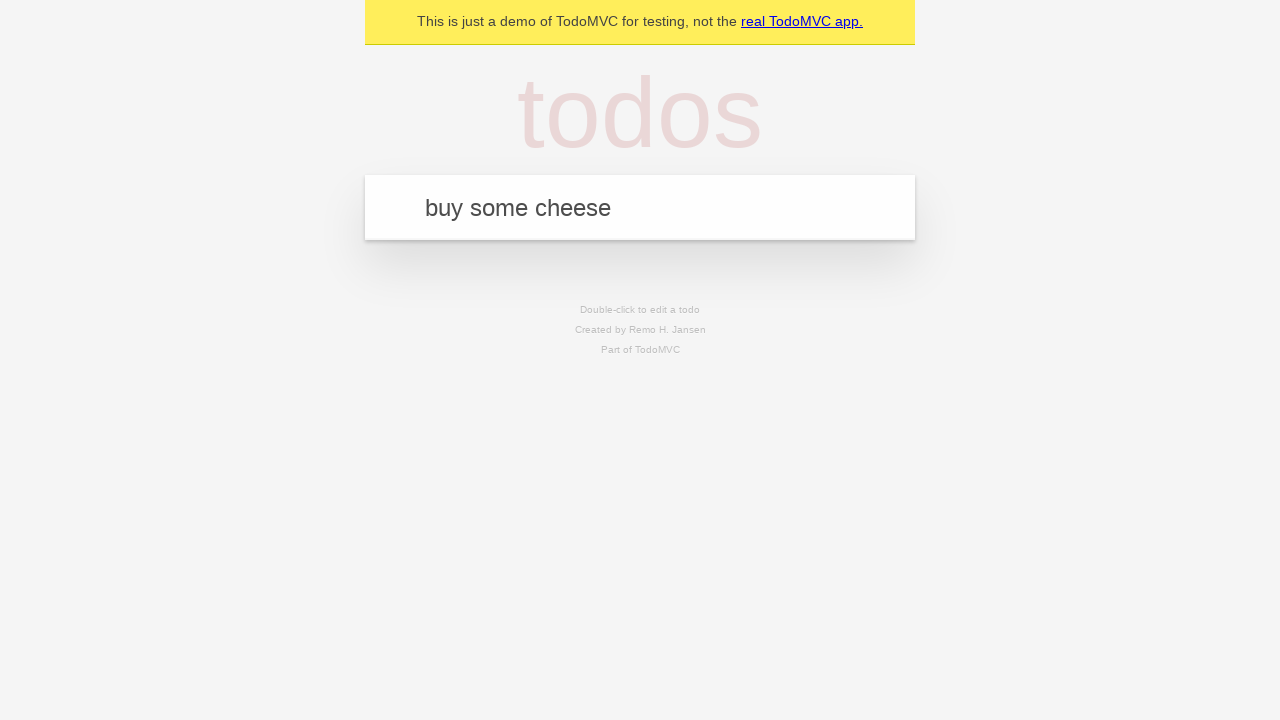

Pressed Enter to add first todo item on .new-todo
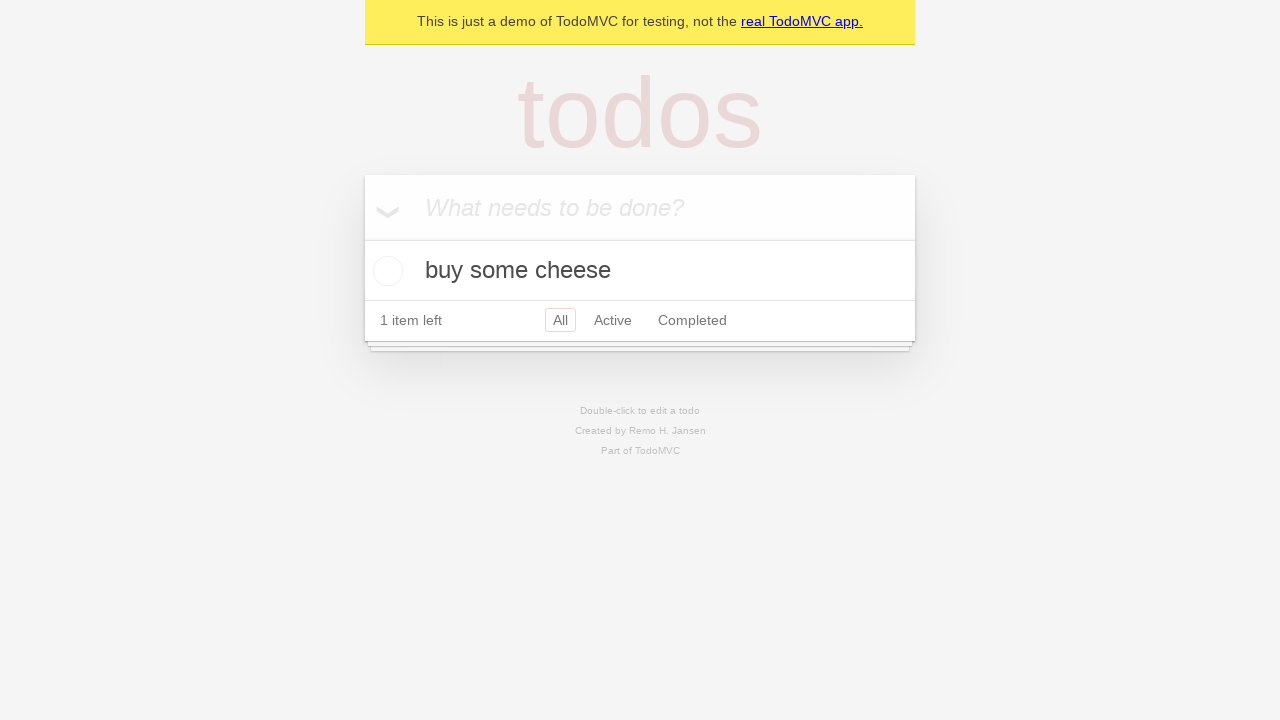

Filled new todo input with 'feed the cat' on .new-todo
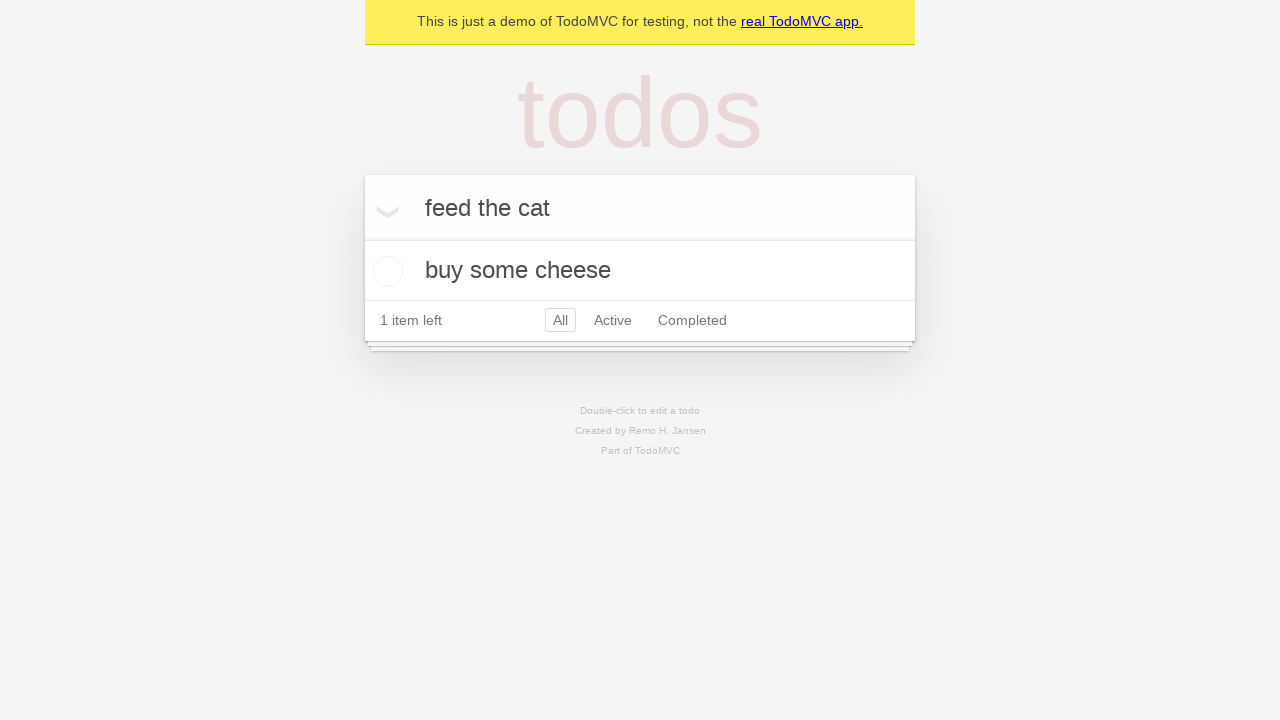

Pressed Enter to add second todo item on .new-todo
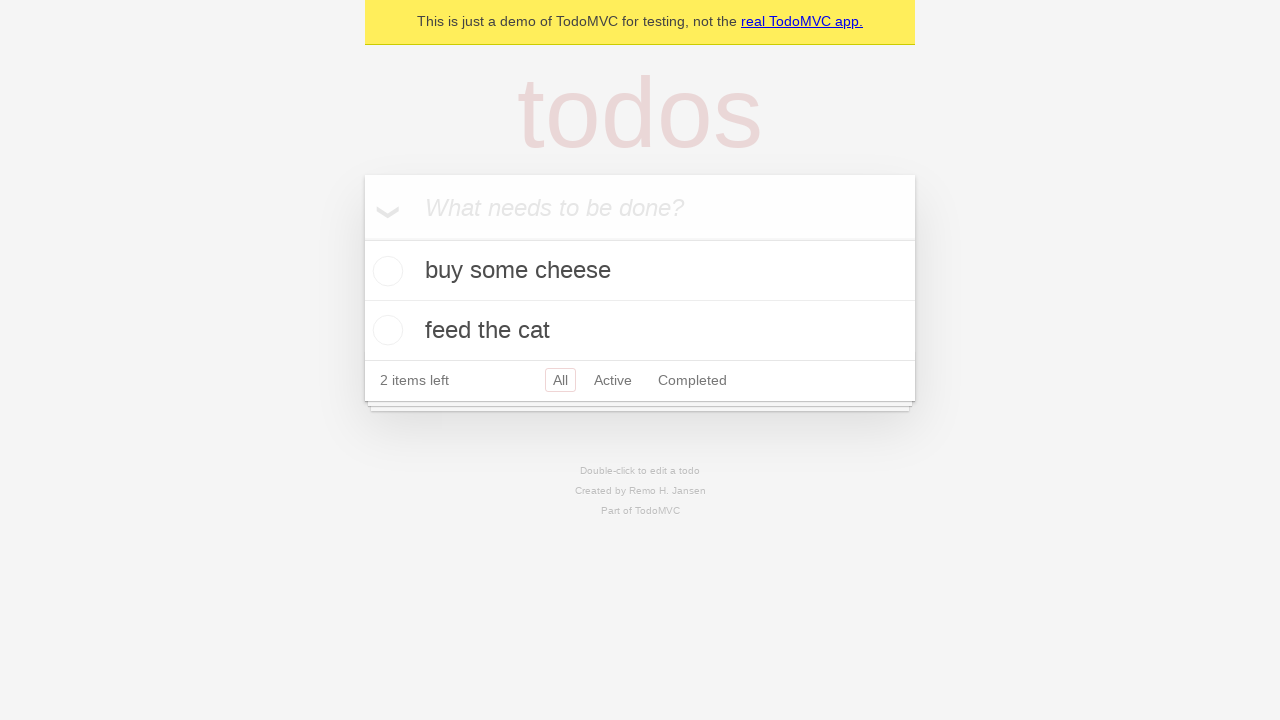

Waited for second todo item to appear in the list
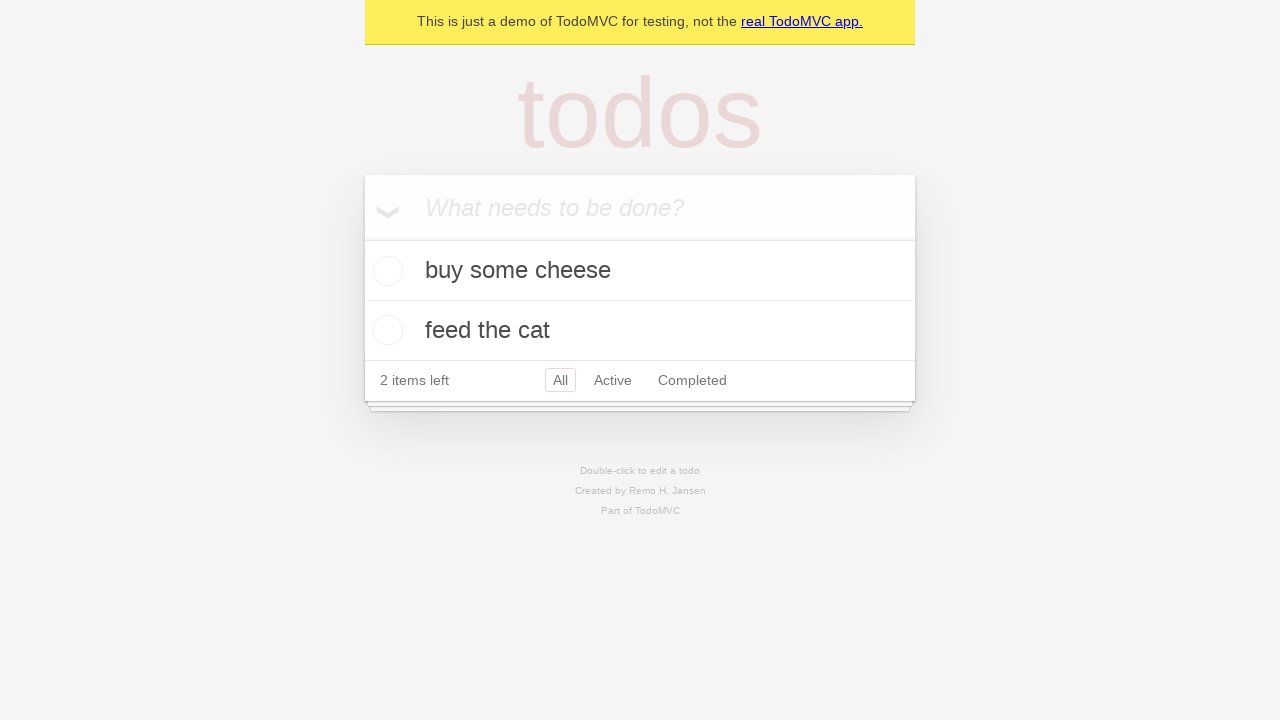

Checked toggle for first todo item to mark as complete at (385, 271) on .todo-list li >> nth=0 >> .toggle
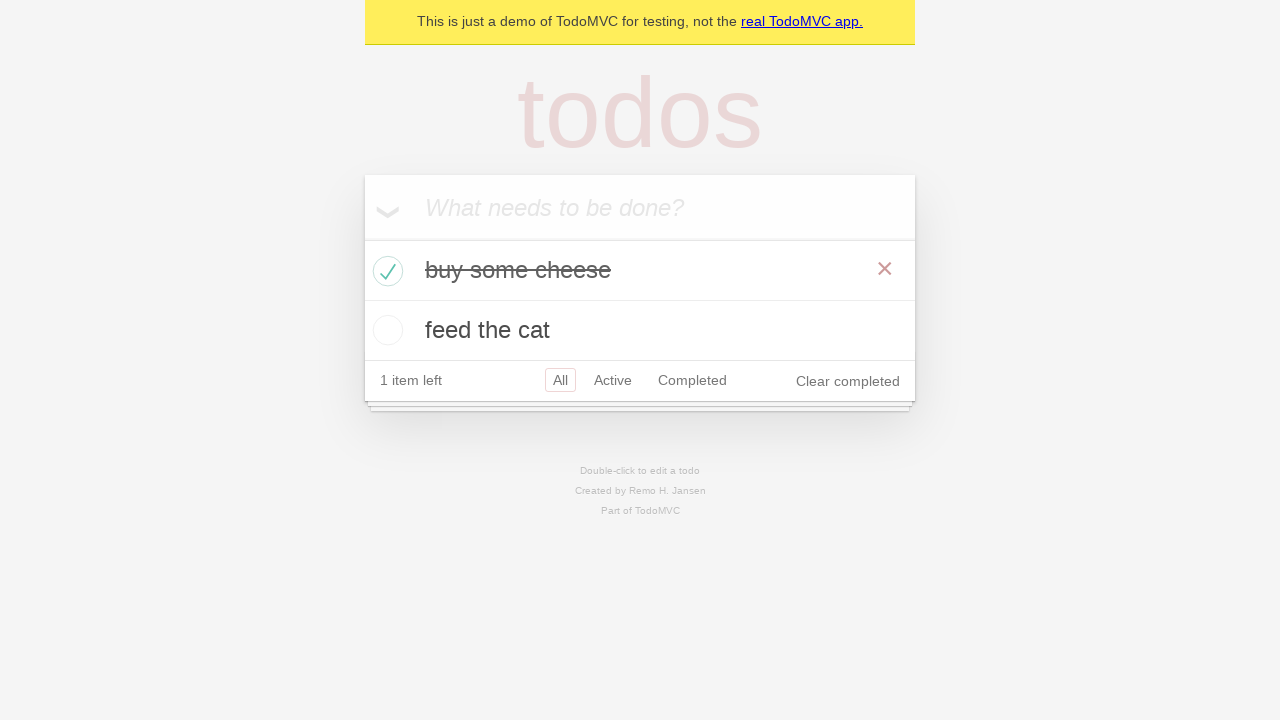

Checked toggle for second todo item to mark as complete at (385, 330) on .todo-list li >> nth=1 >> .toggle
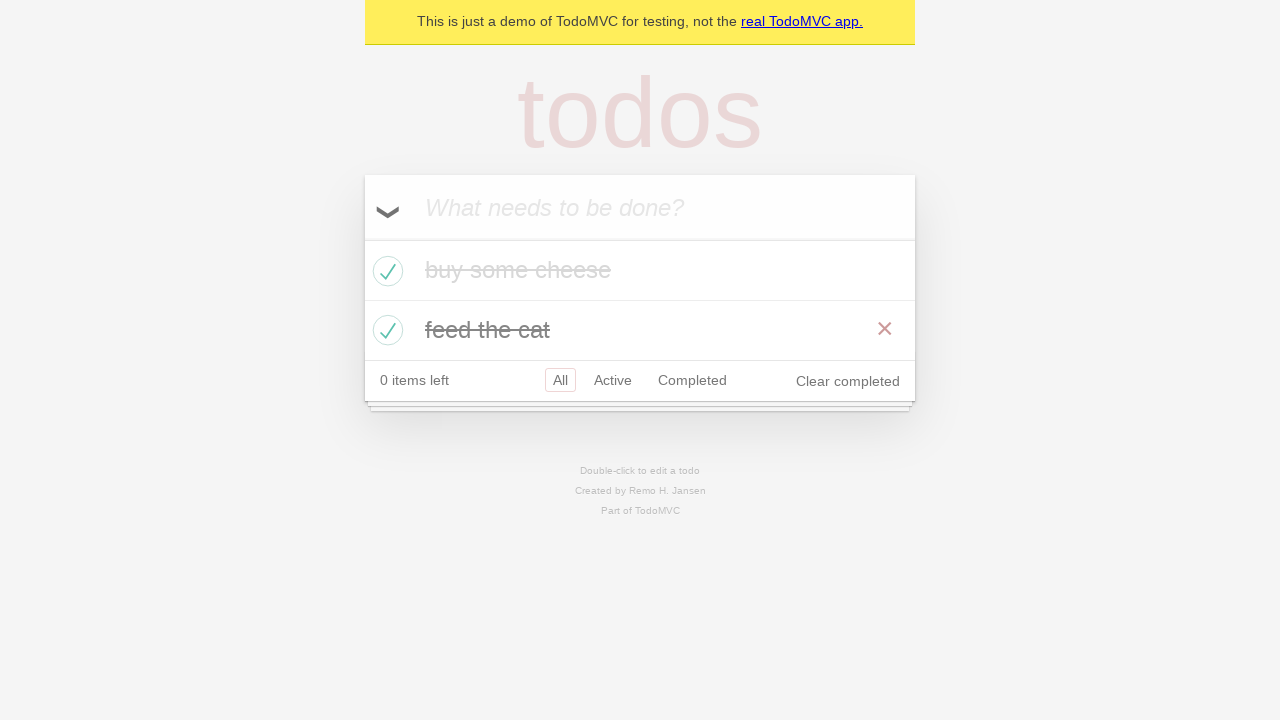

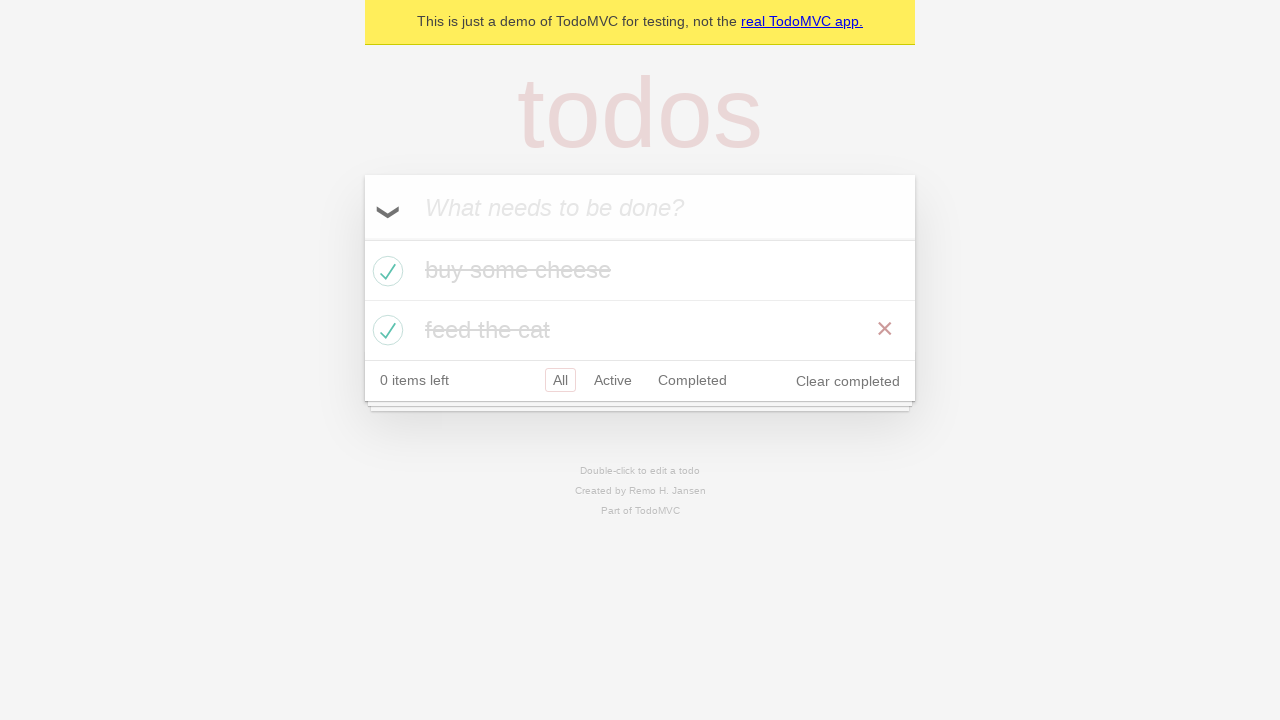